Navigates to the home page and clicks on the LOGIN tab to verify that the login/registration form appears

Starting URL: https://contacts-app-tobbymarshall815.vercel.app

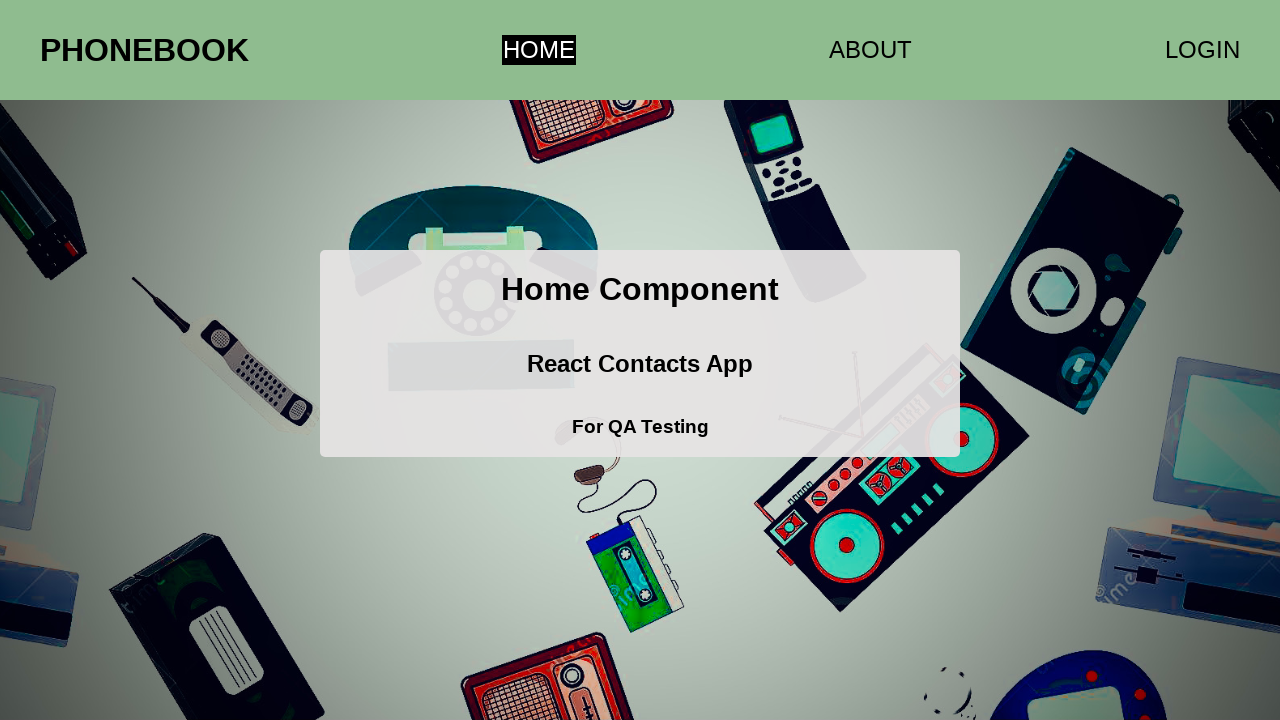

Navigated to contacts app home page
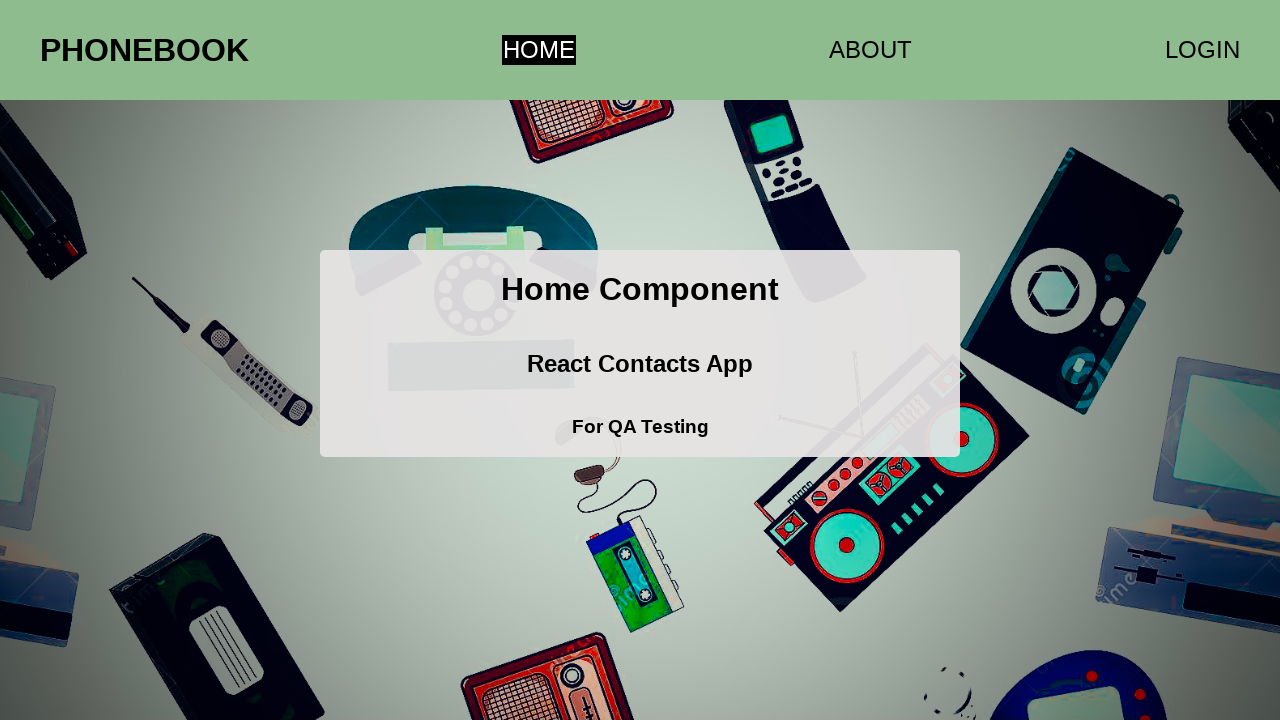

Clicked on LOGIN tab at (1202, 50) on text='LOGIN'
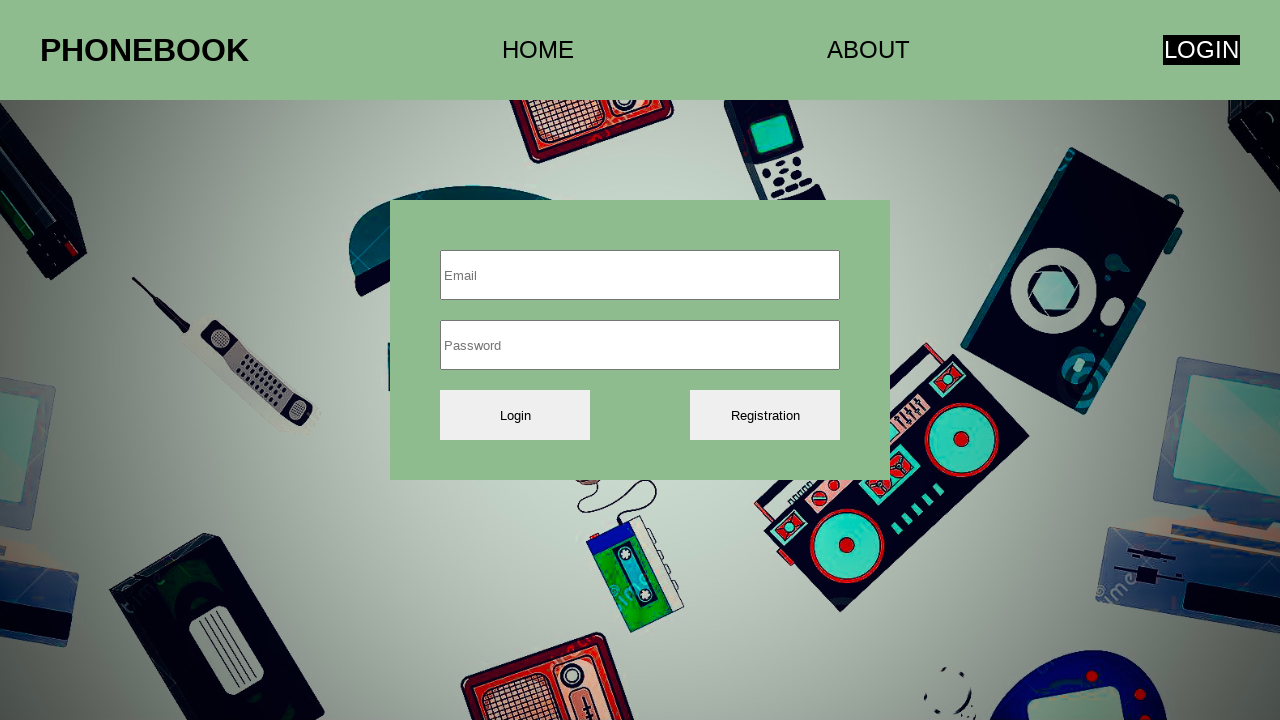

Login/registration form appeared
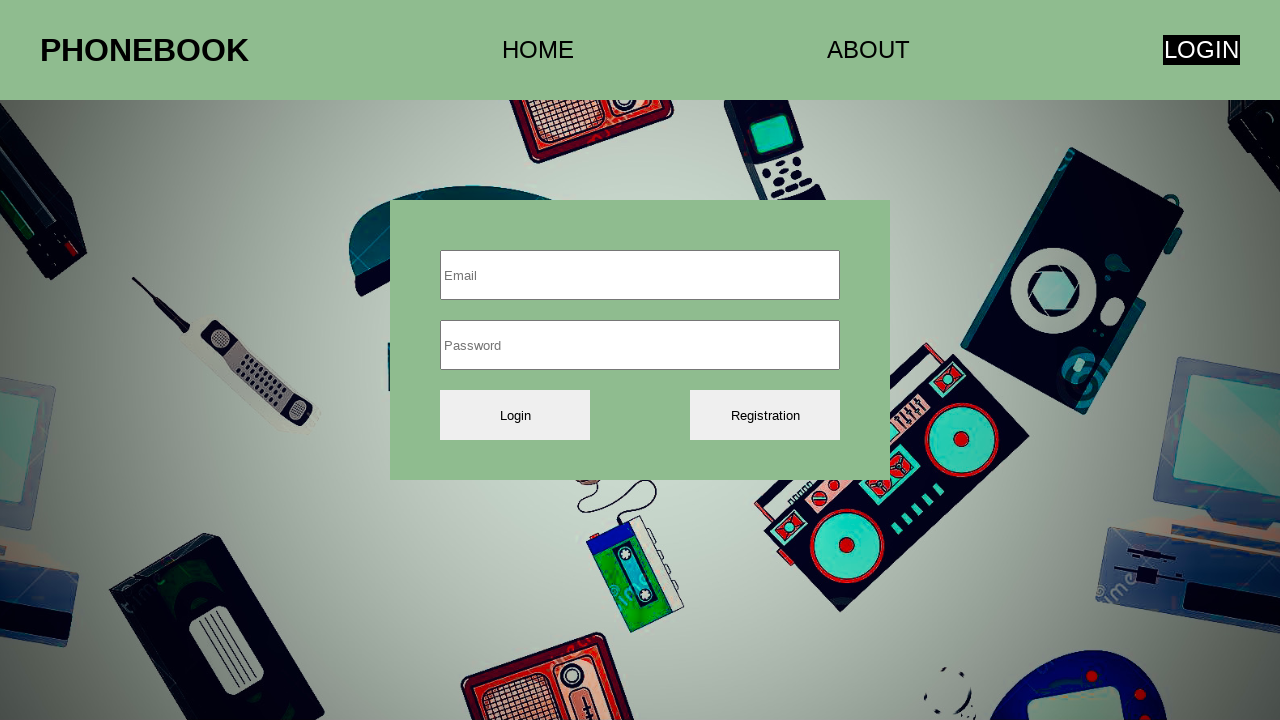

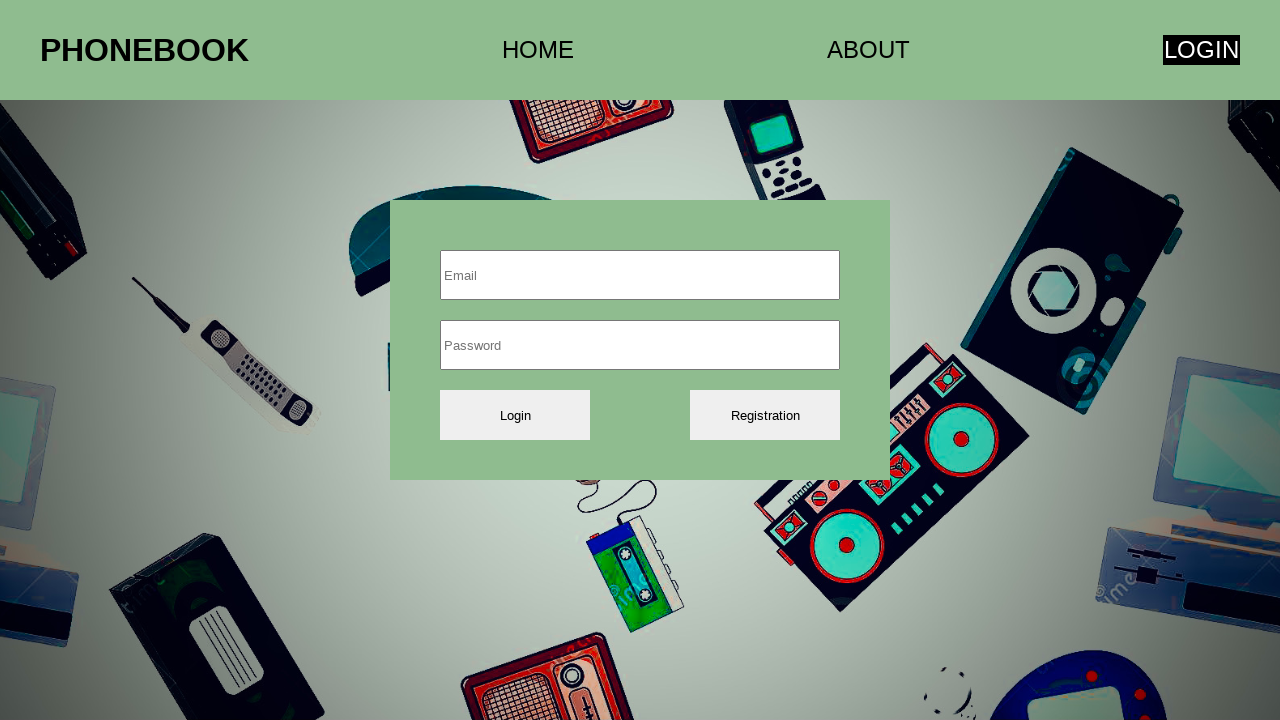